Navigates to the Demoblaze e-commerce demo site homepage and verifies the page loads successfully

Starting URL: https://www.demoblaze.com/index.html

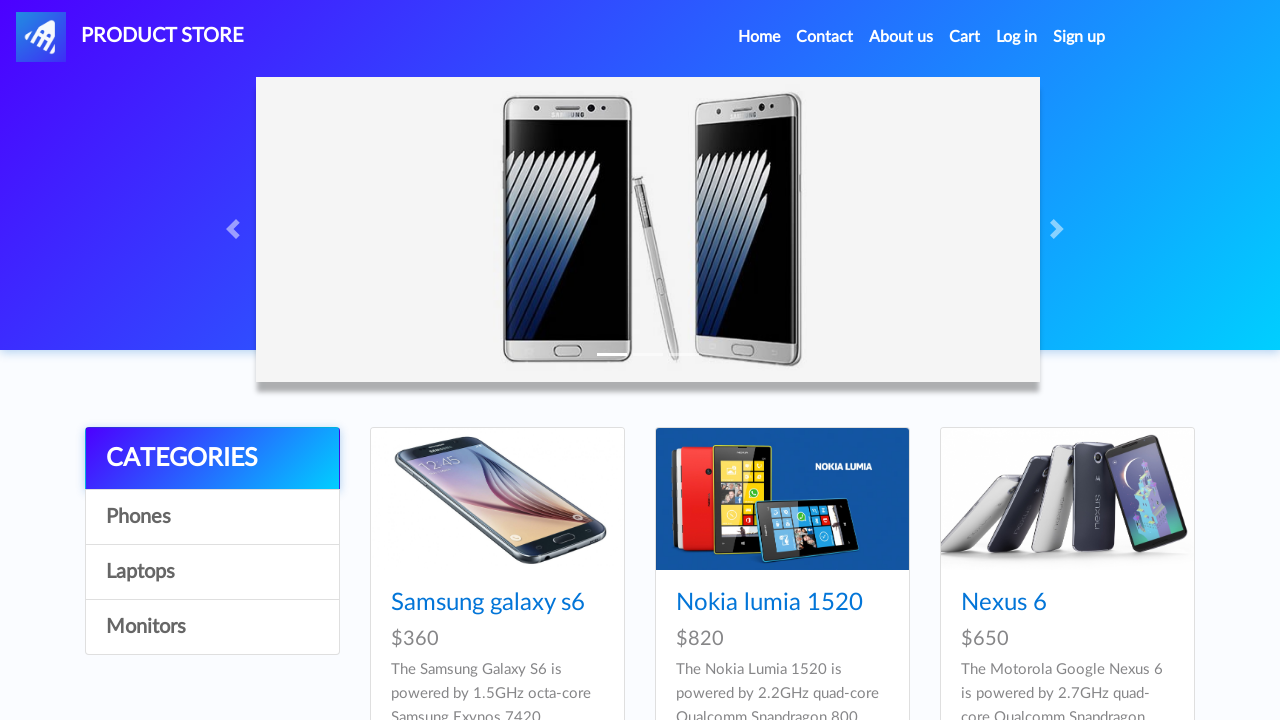

Waited for page to reach domcontentloaded state
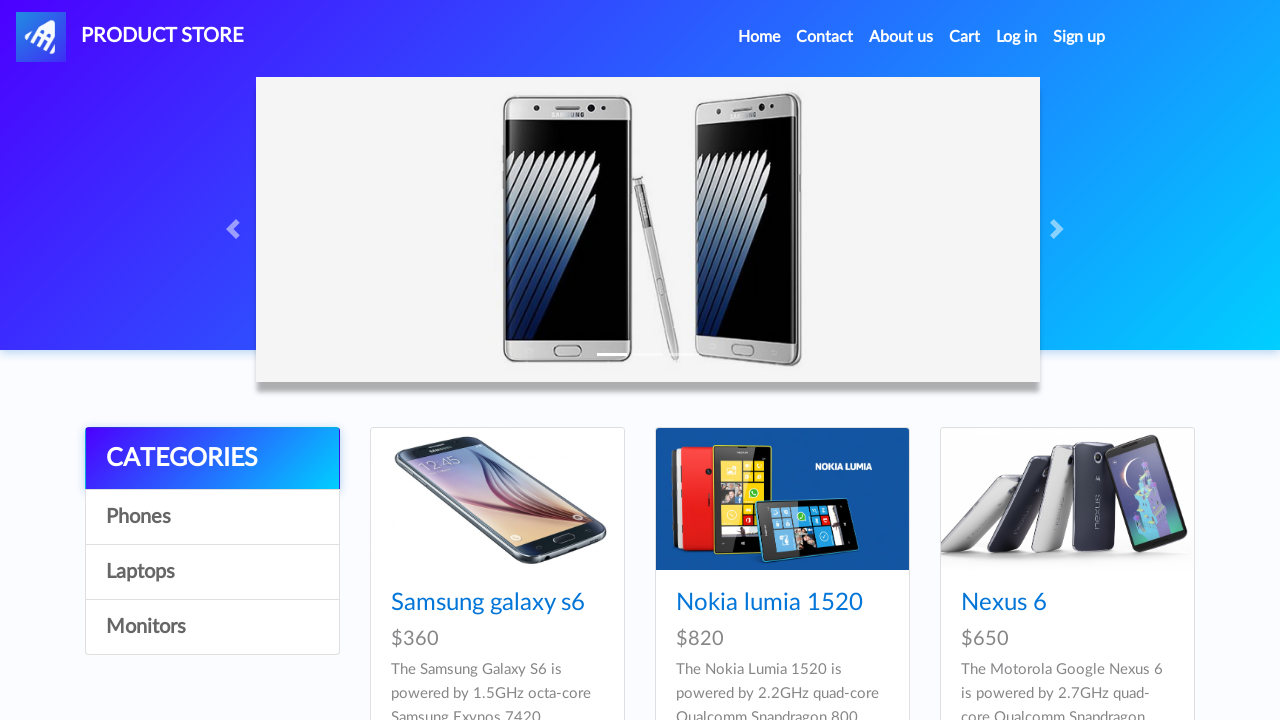

Verified navbar element is present on Demoblaze homepage
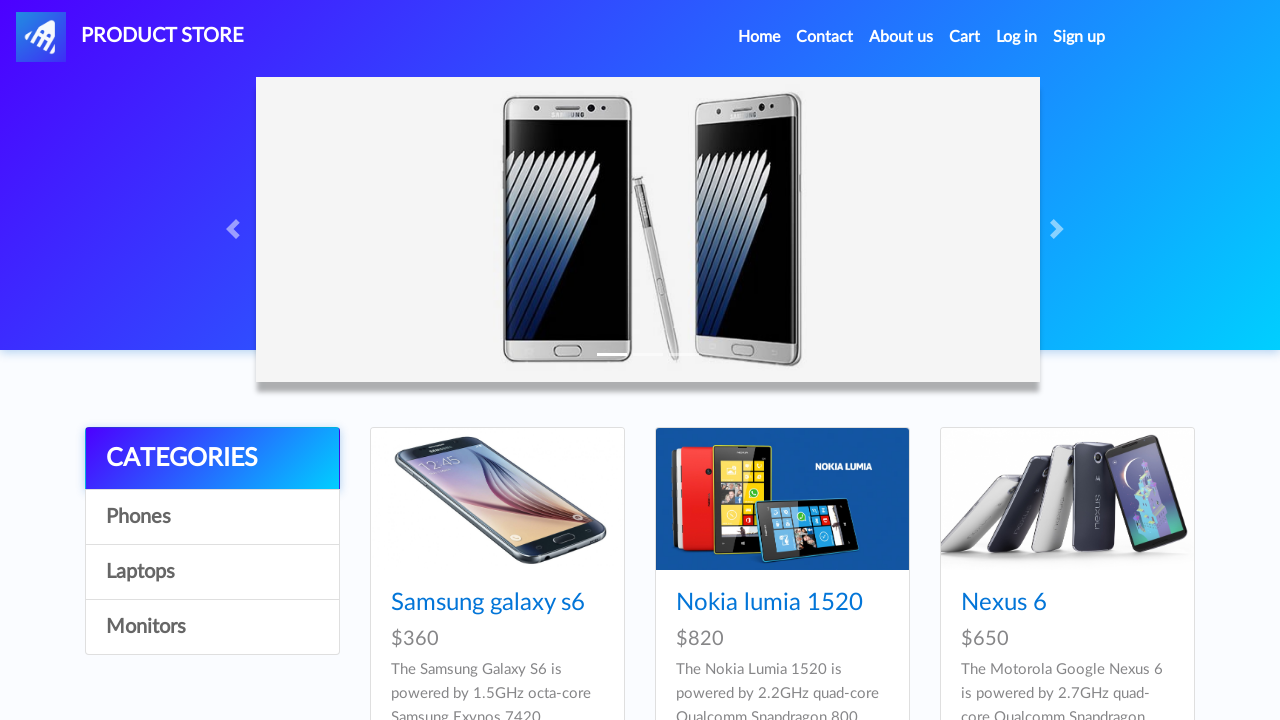

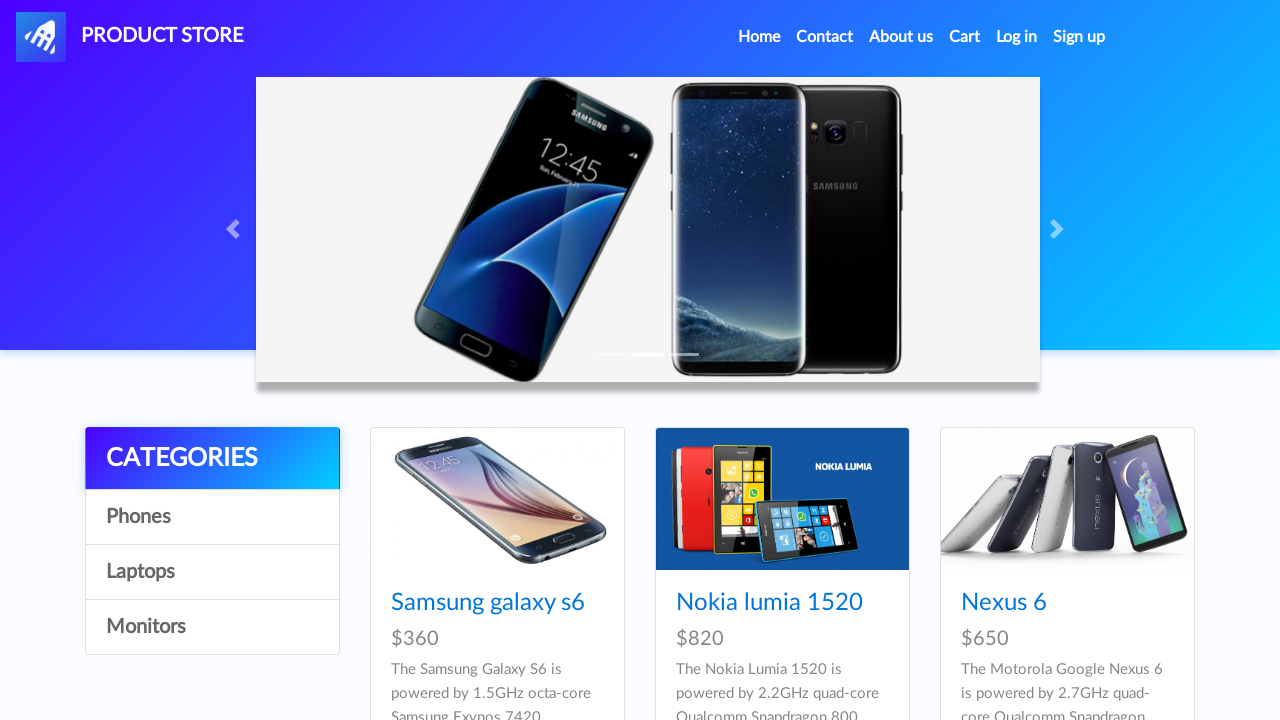